Tests form validation by clicking submit button without filling any fields and verifying the error message is displayed.

Starting URL: http://www.99-bottles-of-beer.net/submitnewlanguage.html

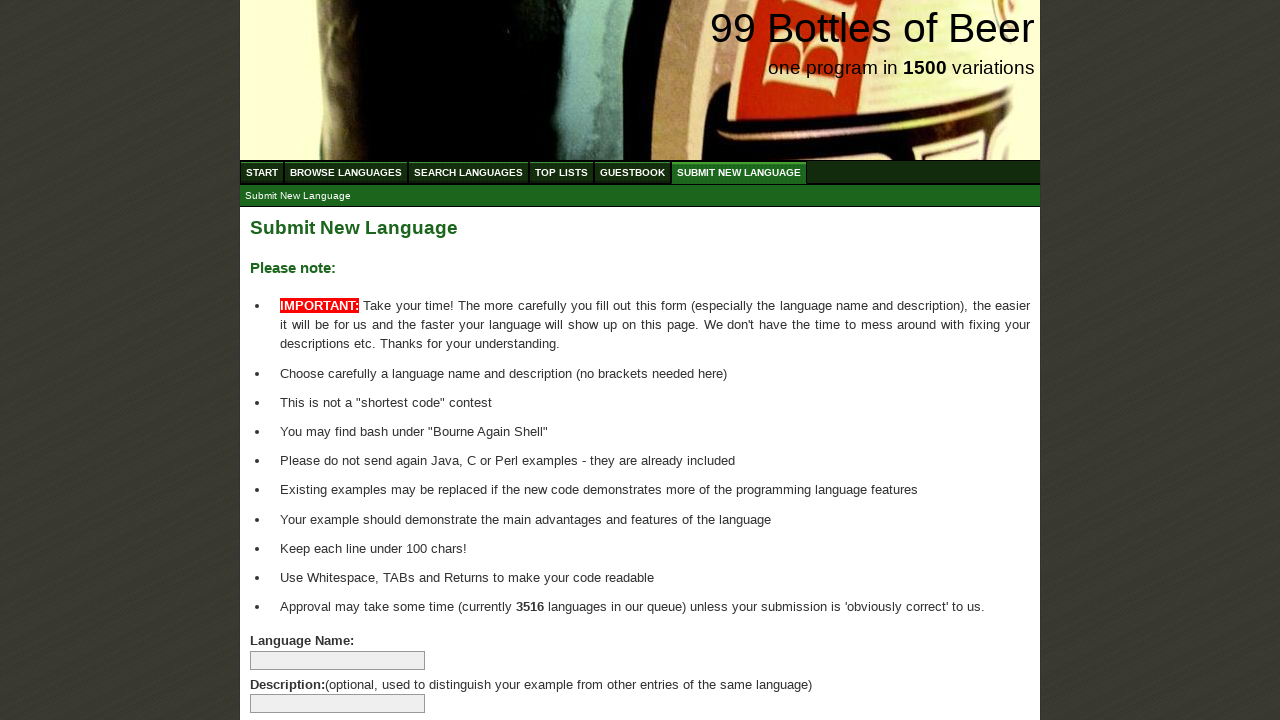

Navigated to submit new language form page
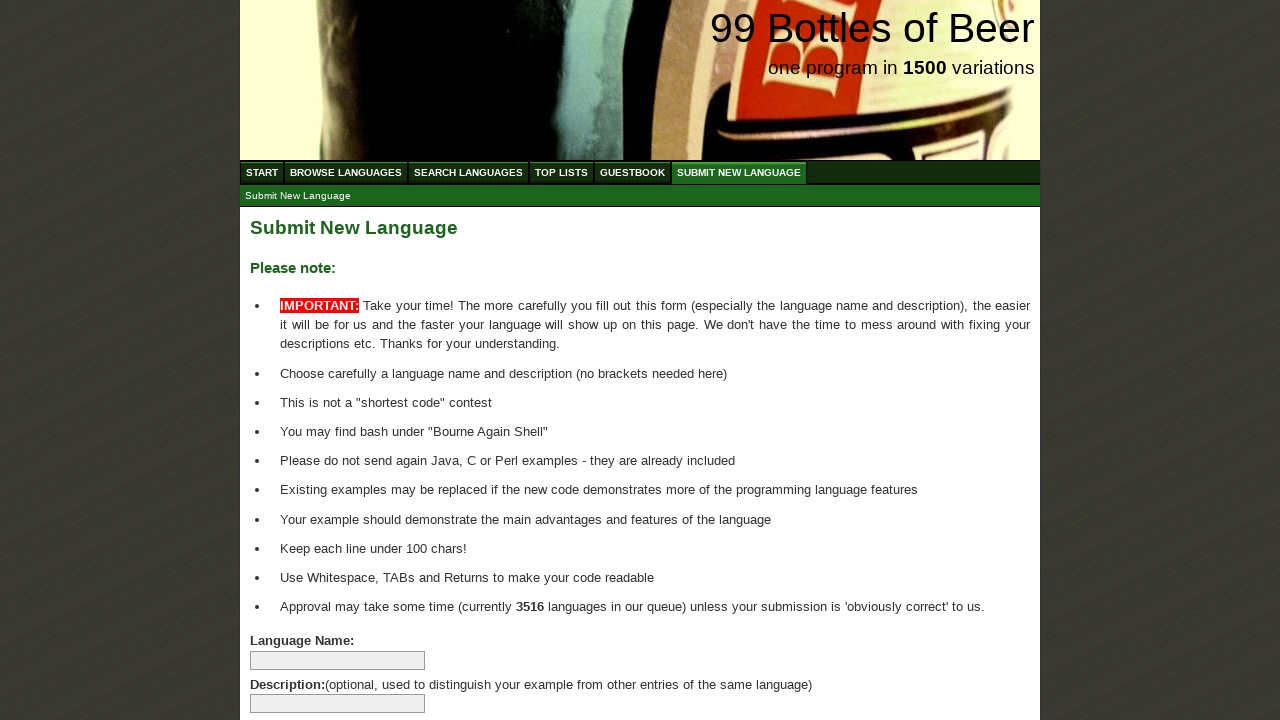

Clicked submit button without filling any form fields at (294, 665) on xpath=//*[@id='addlanguage']/p/input[8]
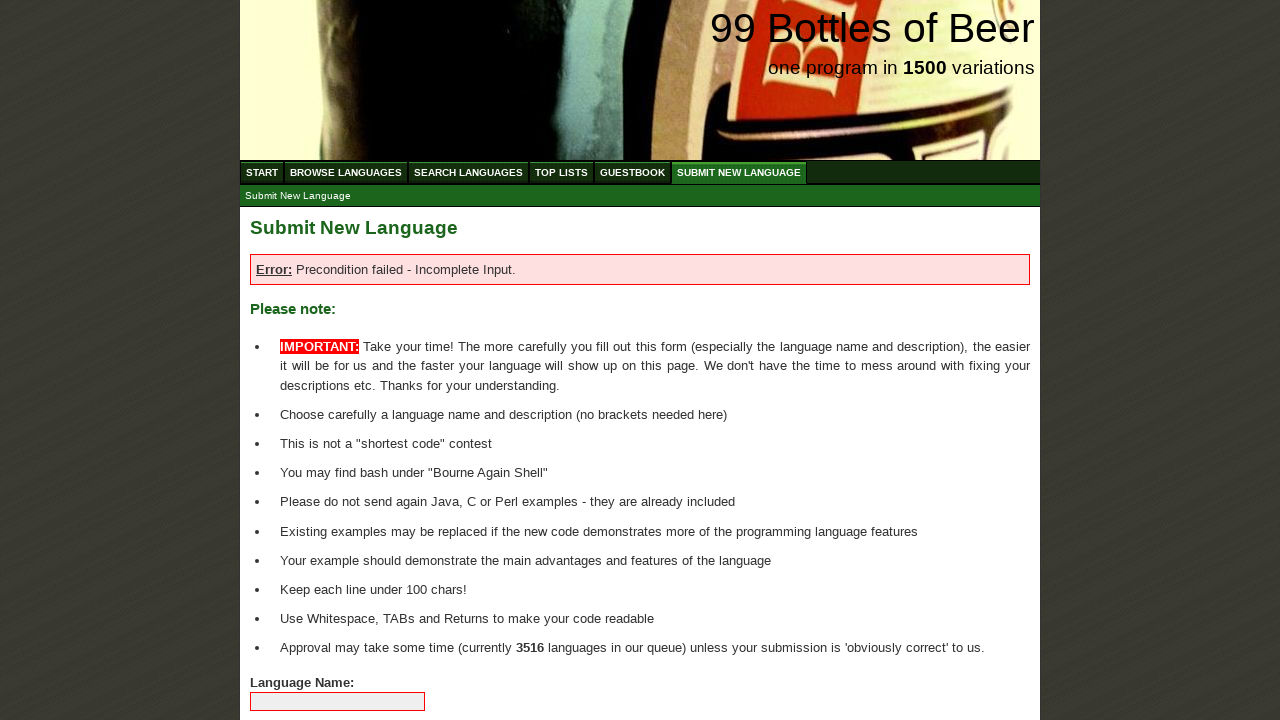

Error message appeared on the page
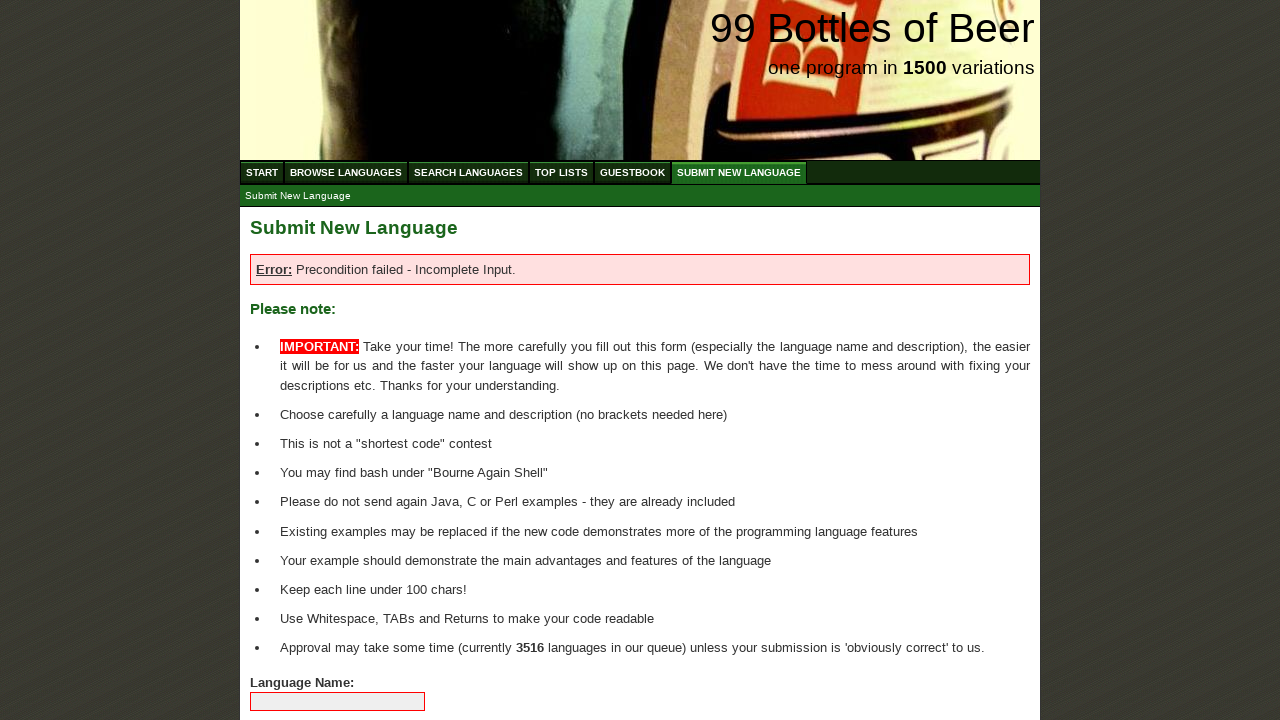

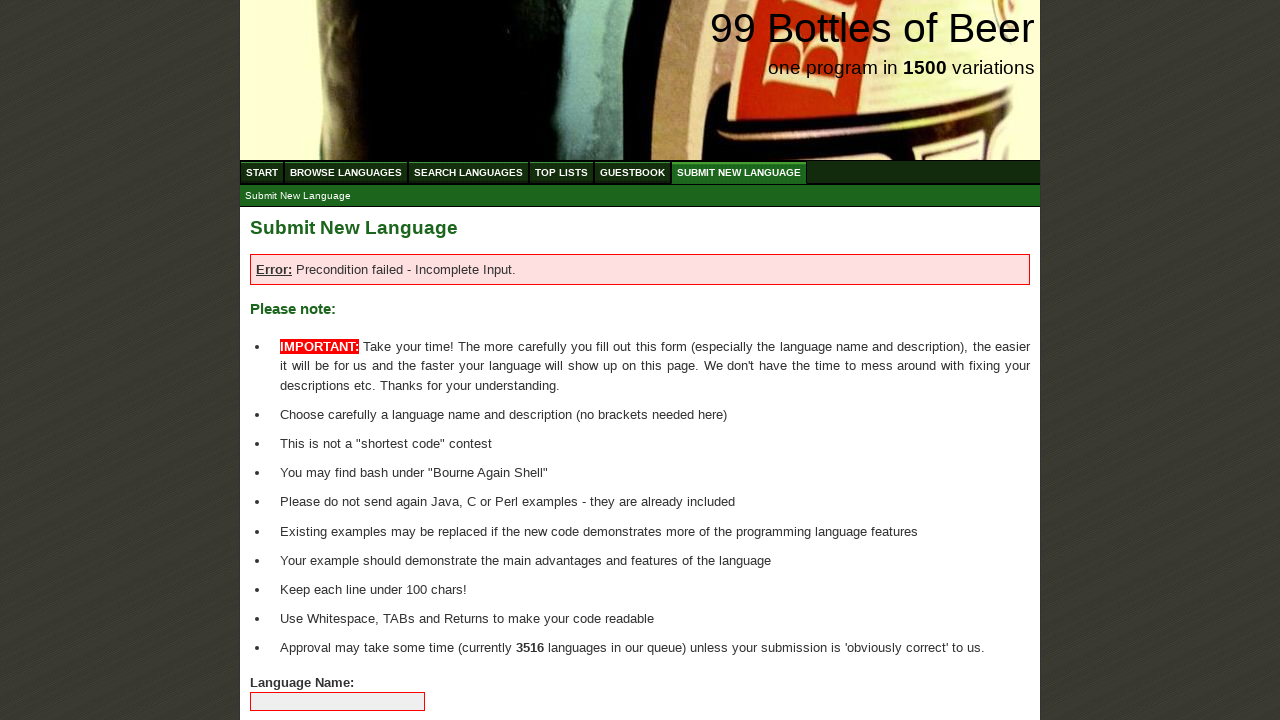